Tests window handling by clicking a link that opens a new window, switching to it to verify its title, and then switching back to the main window

Starting URL: https://practice.cydeo.com/windows

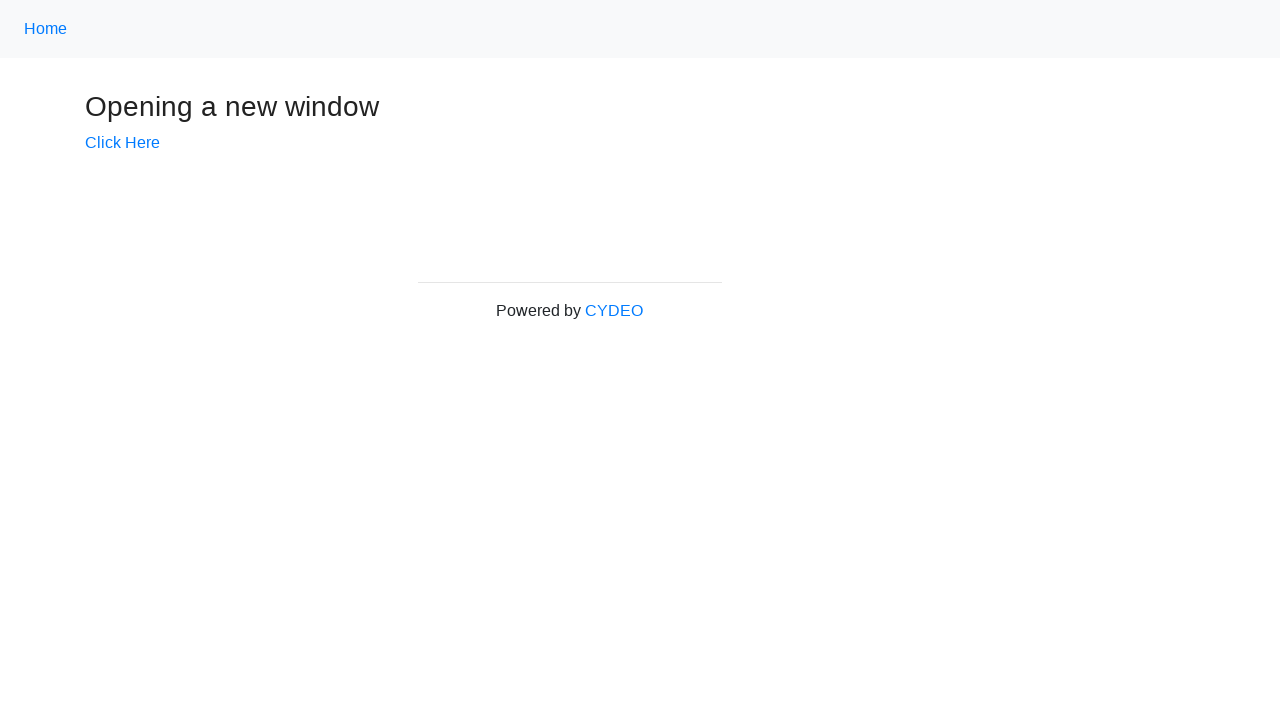

Verified initial page title is 'Windows'
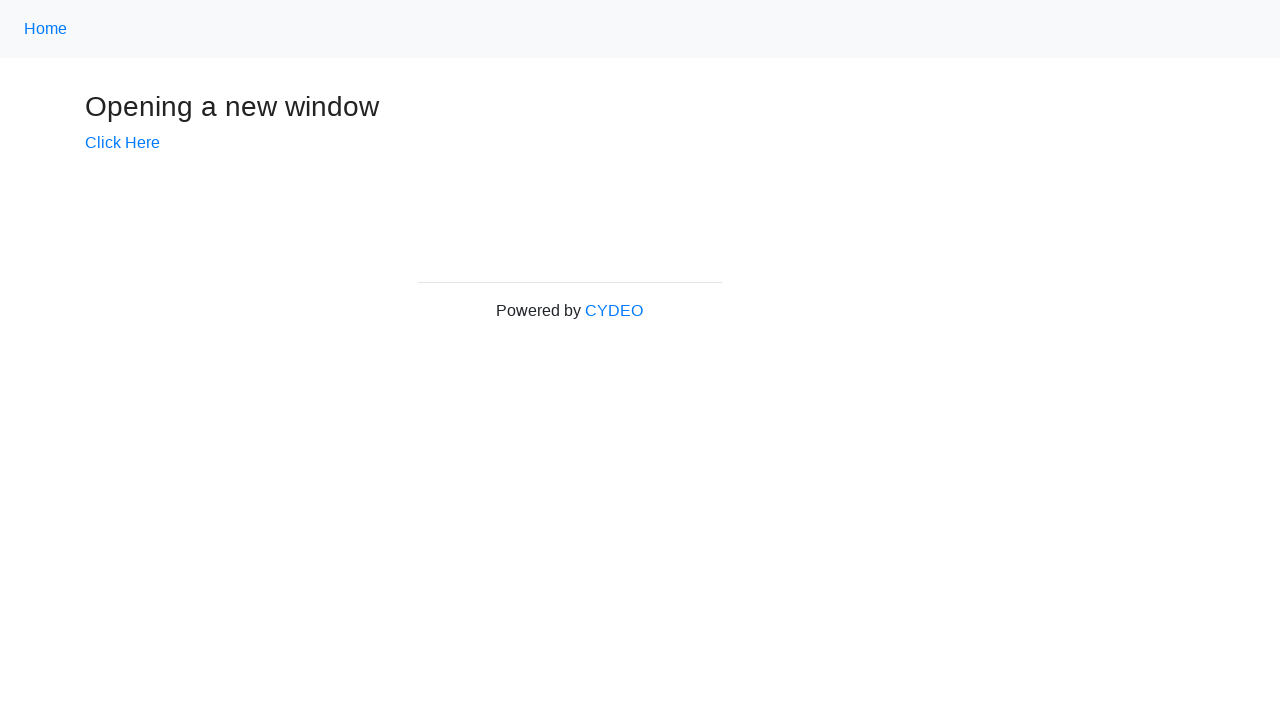

Clicked link to open new window at (122, 143) on a[target='_blank']
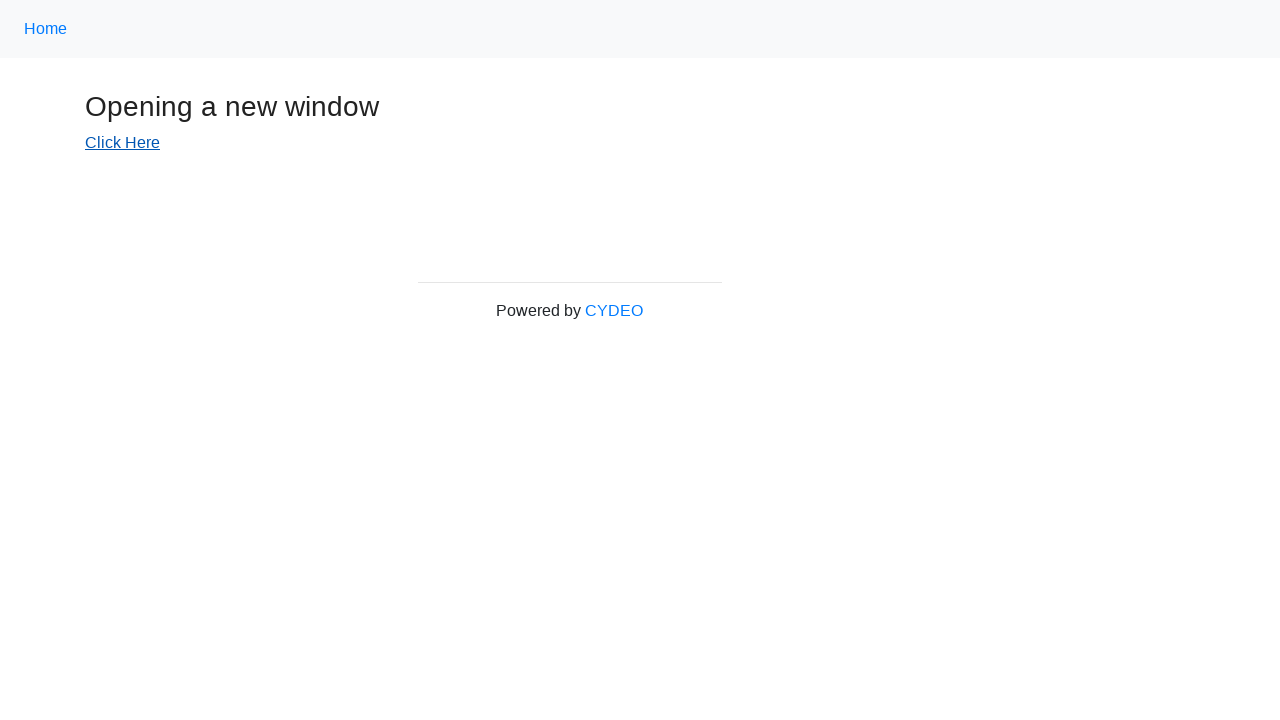

New window opened and captured
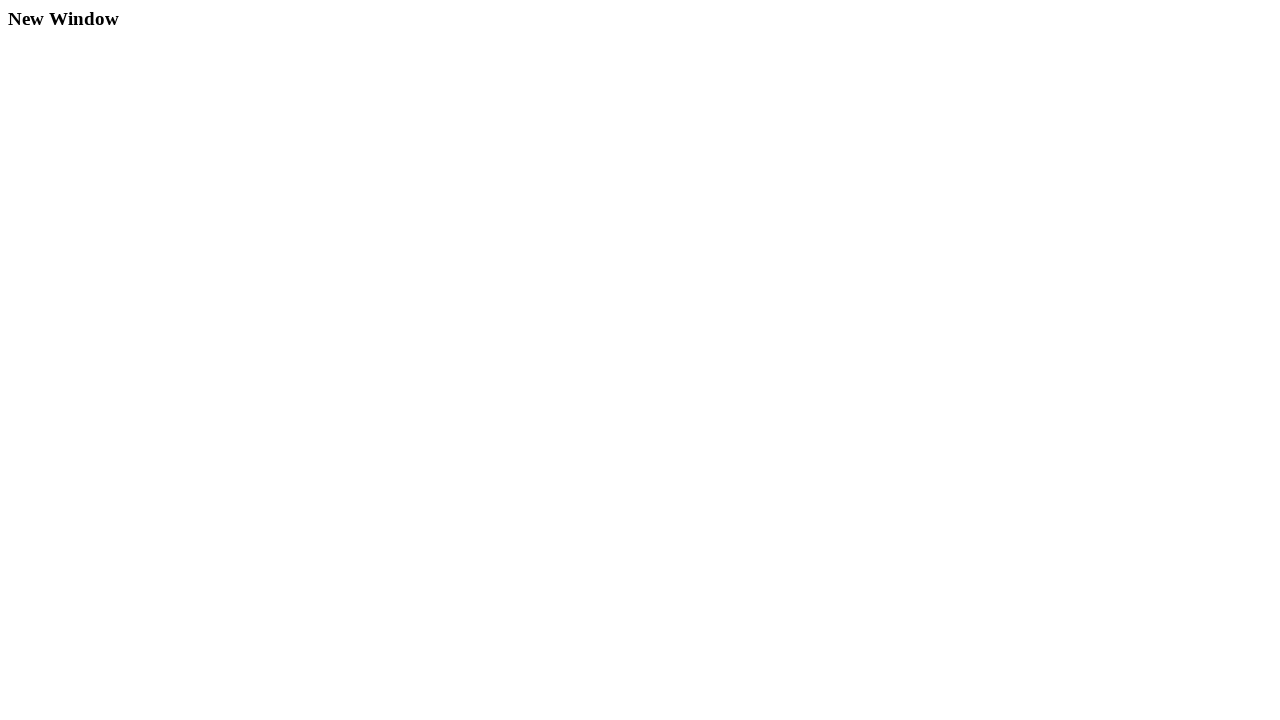

Verified new window title is 'New Window'
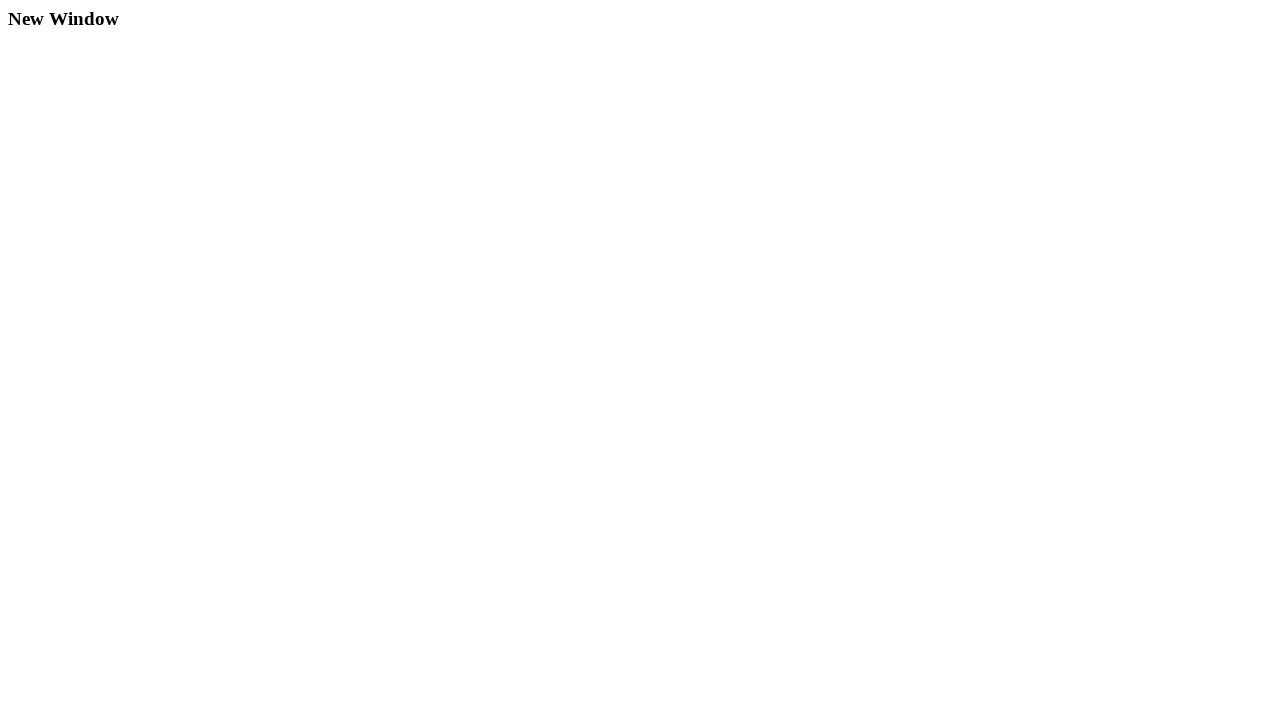

Switched back to main window and verified title is 'Windows'
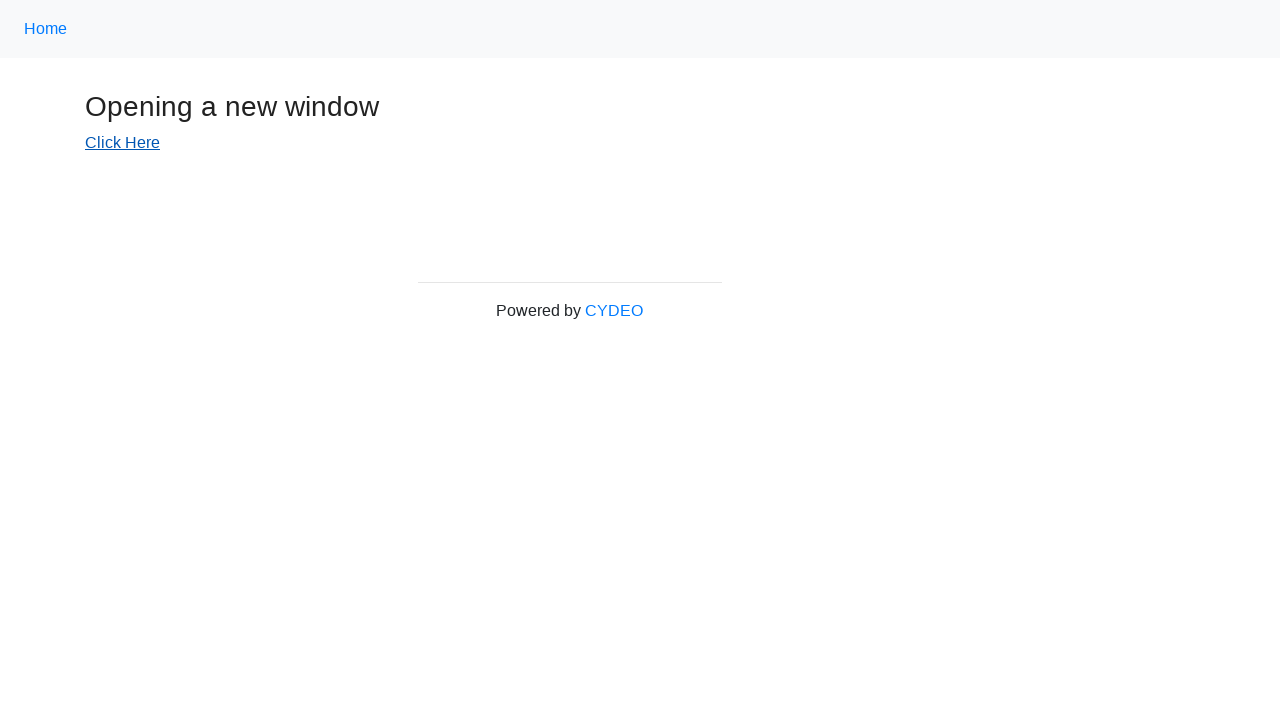

Closed the new window
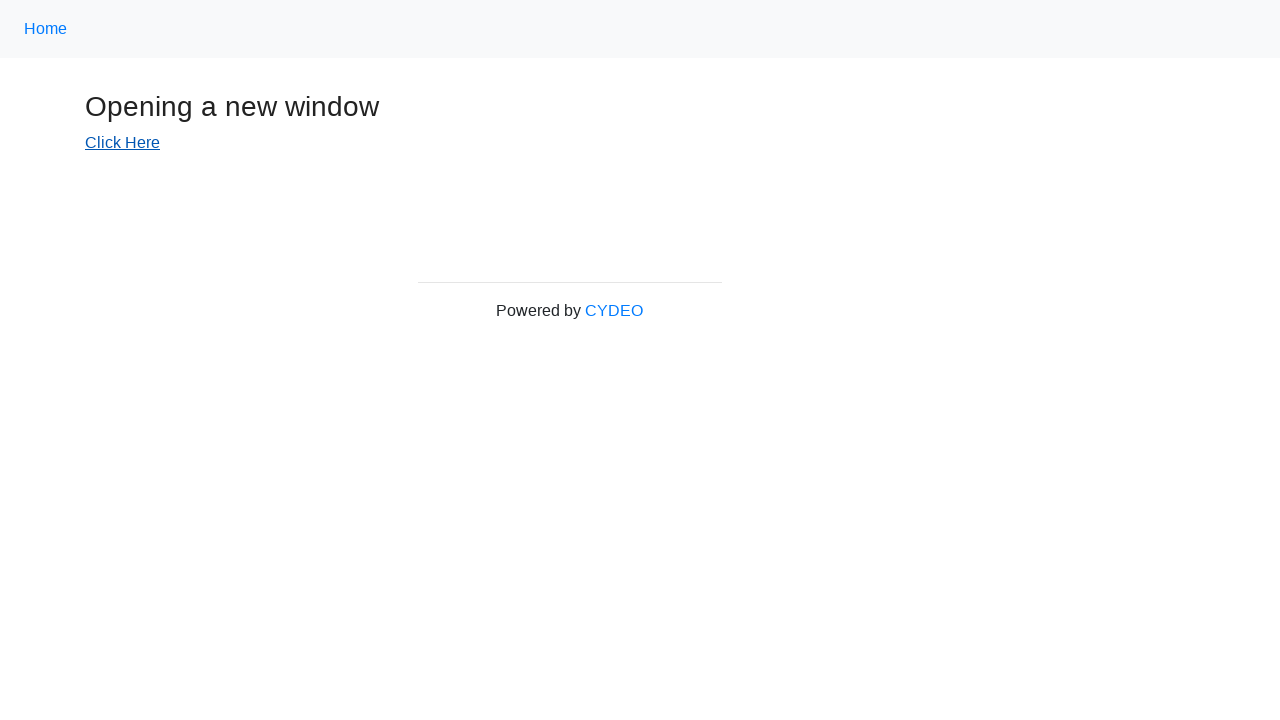

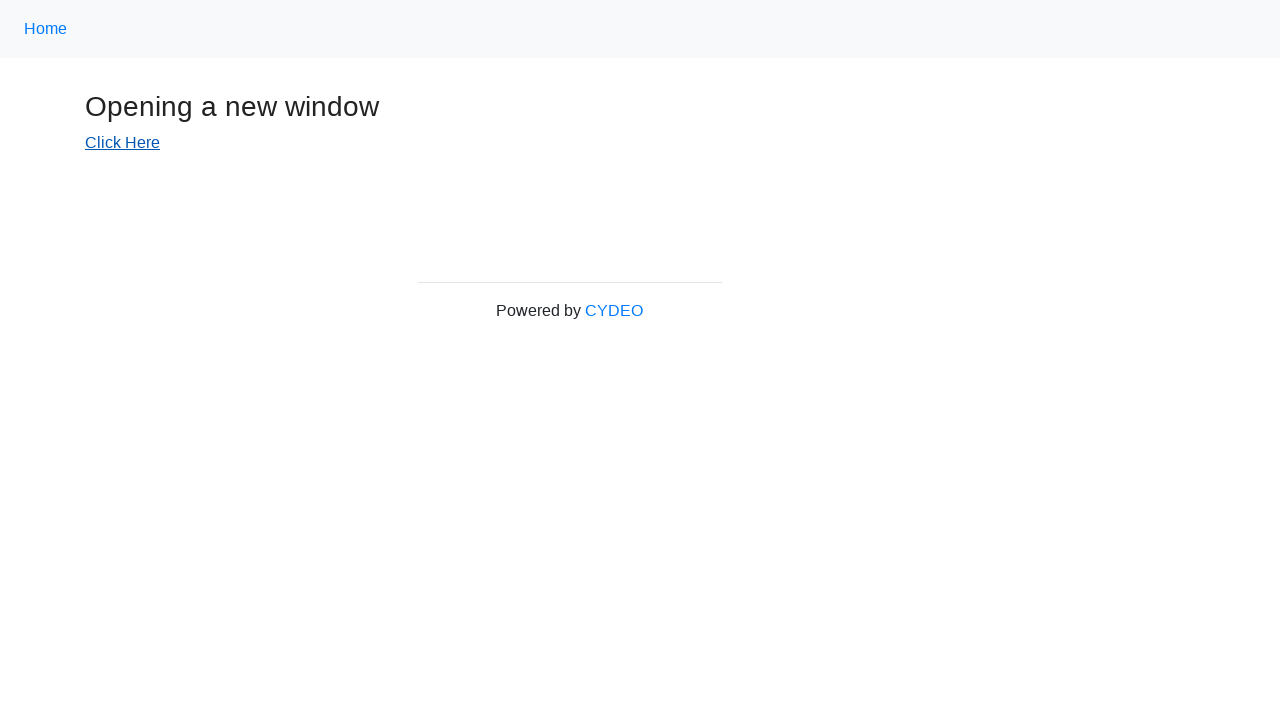